Navigates to W3Schools website and clicks on the Exercises navigation button

Starting URL: https://www.w3schools.com/

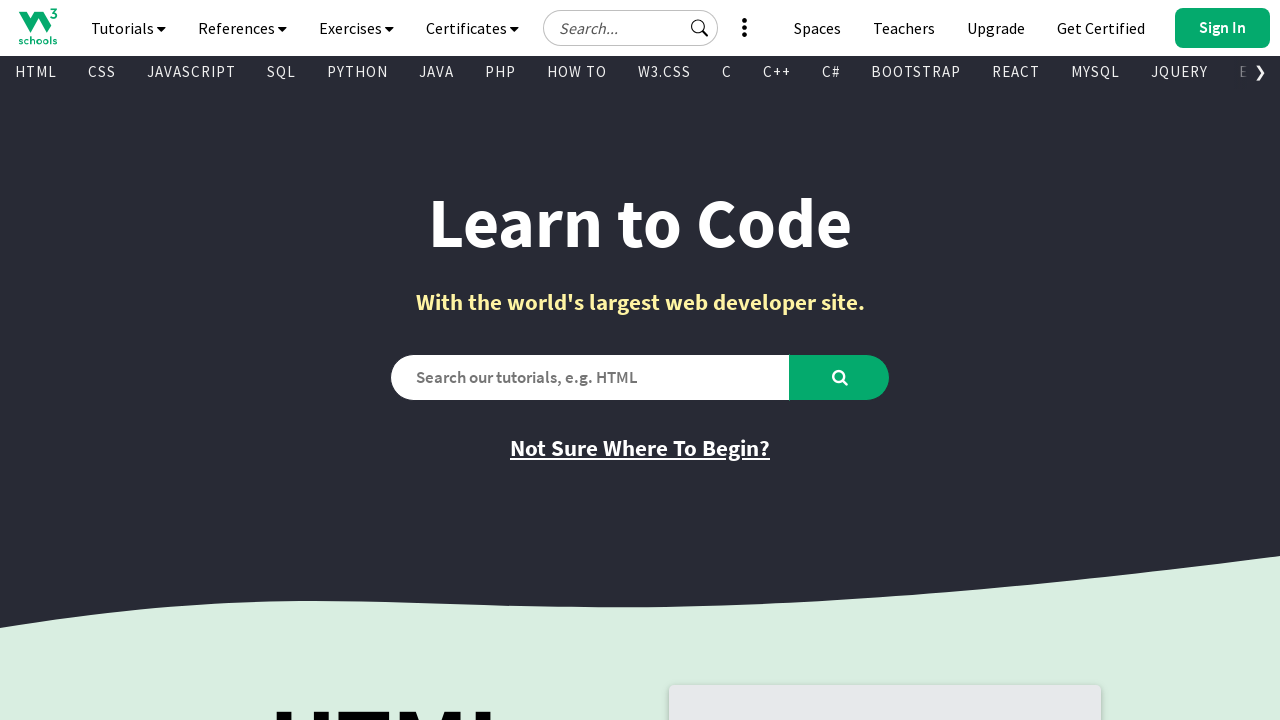

Navigated to W3Schools homepage
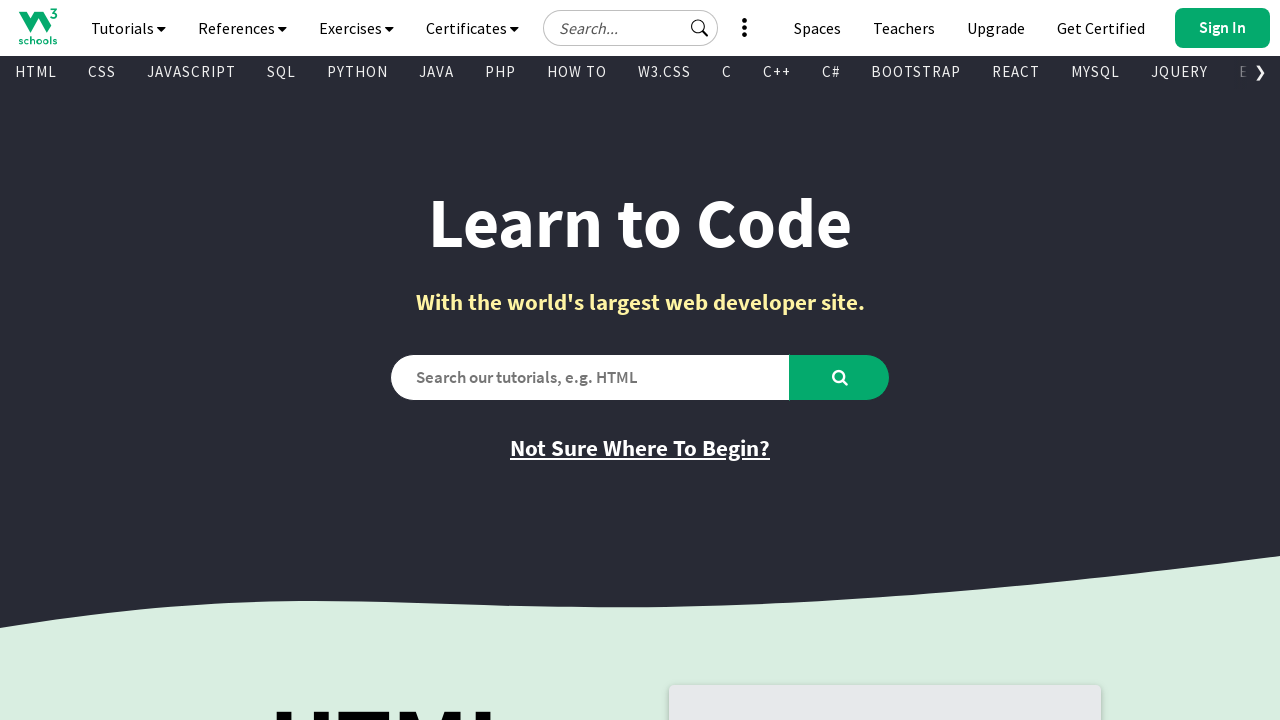

Clicked on the Exercises navigation button at (356, 28) on #navbtn_exercises
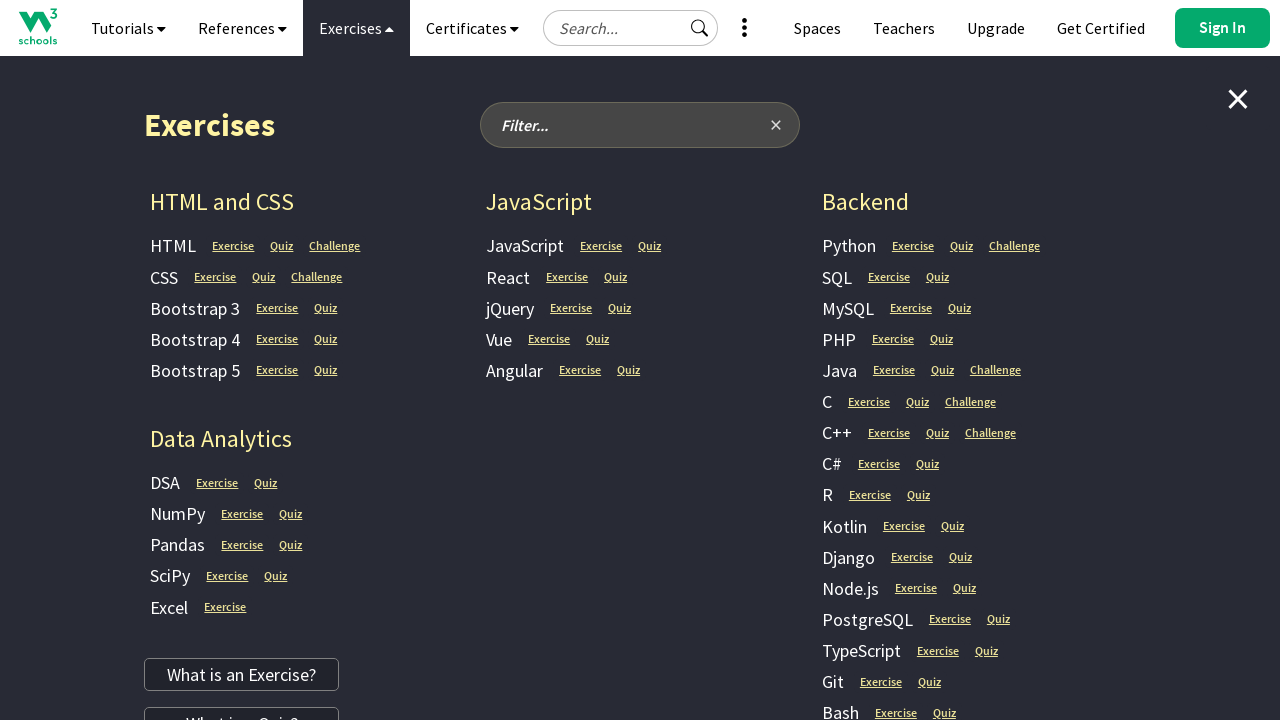

Waited for page to load after clicking Exercises button
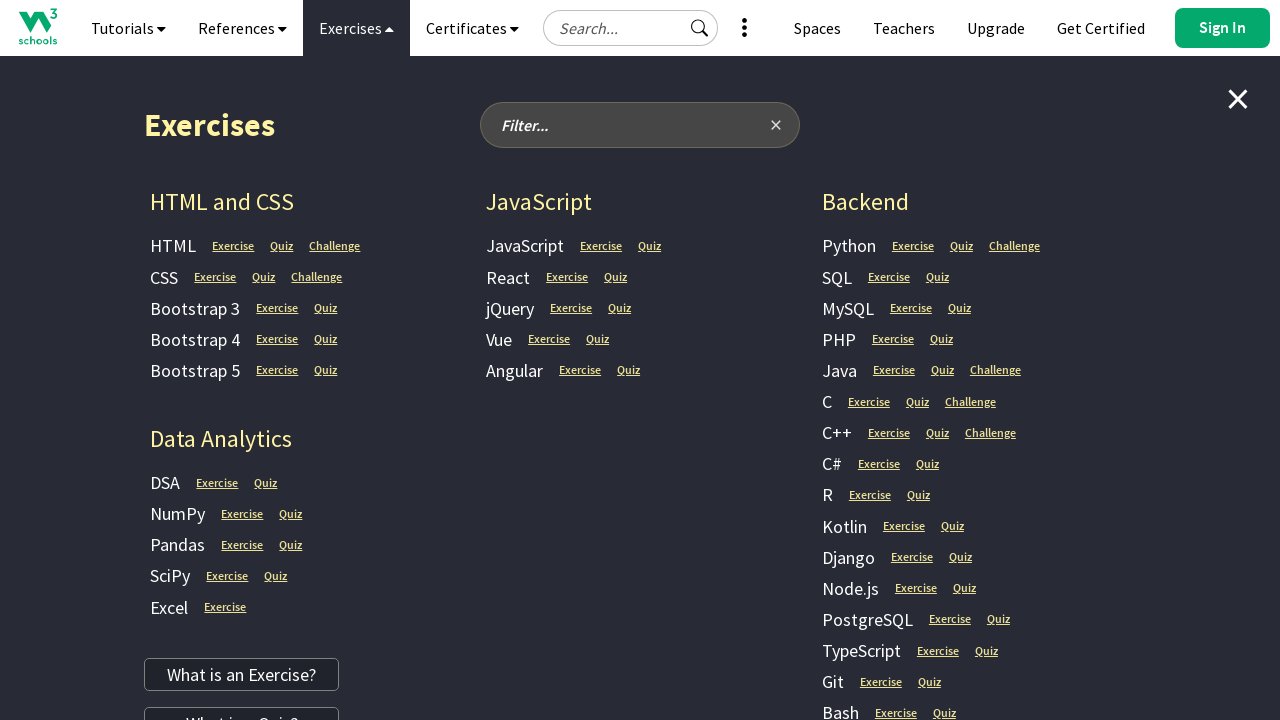

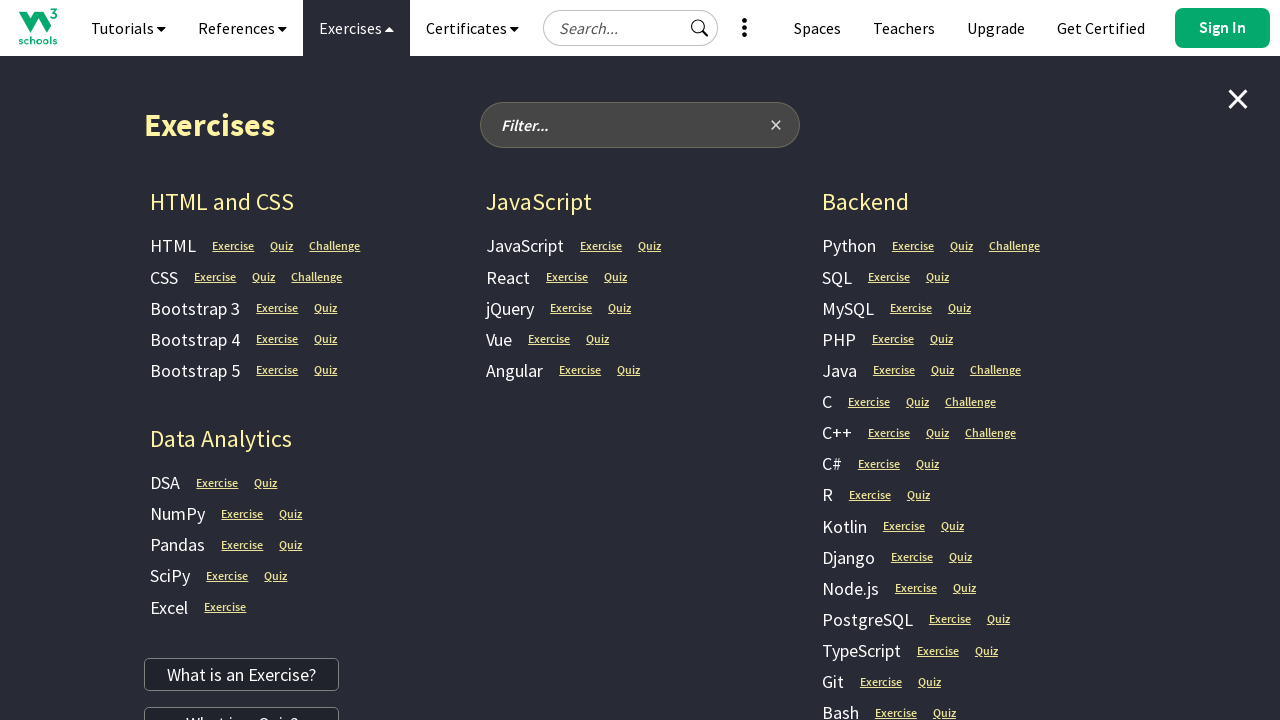